Navigates to a SutiSoft application URL, refreshes the page, and verifies the current URL can be retrieved.

Starting URL: https://apps17.sutisoft.com/

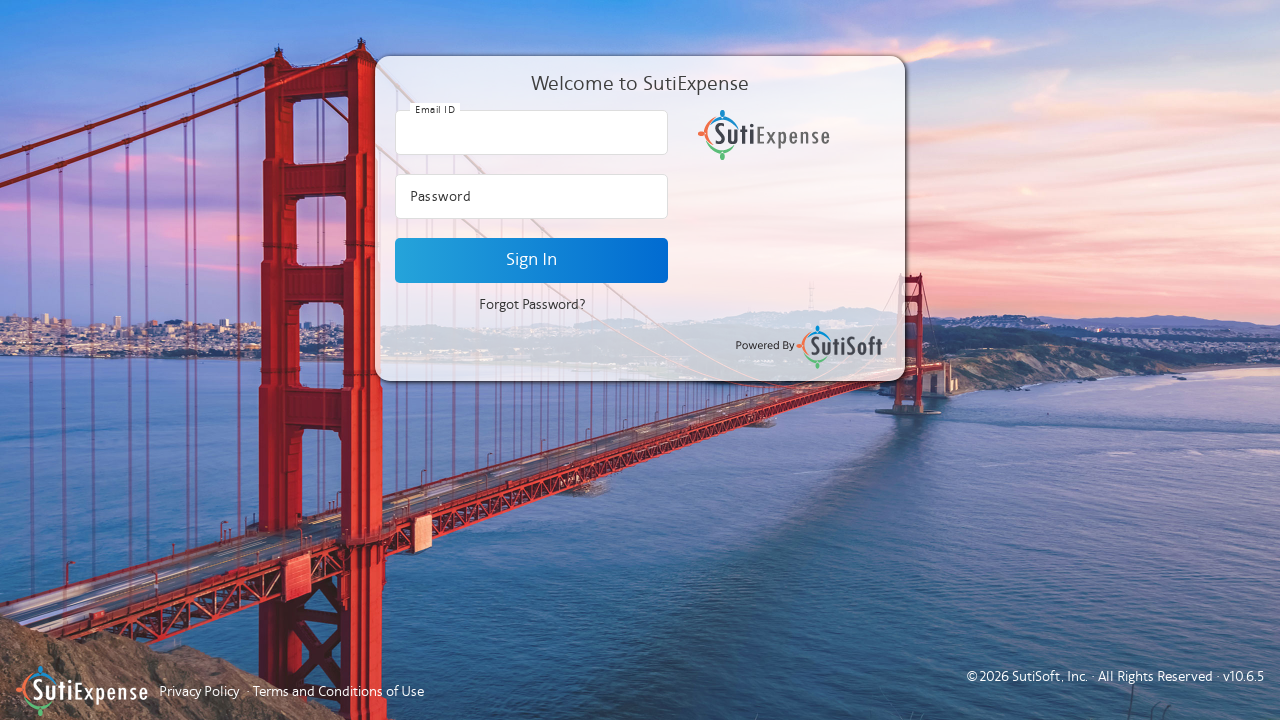

Page loaded with domcontentloaded state
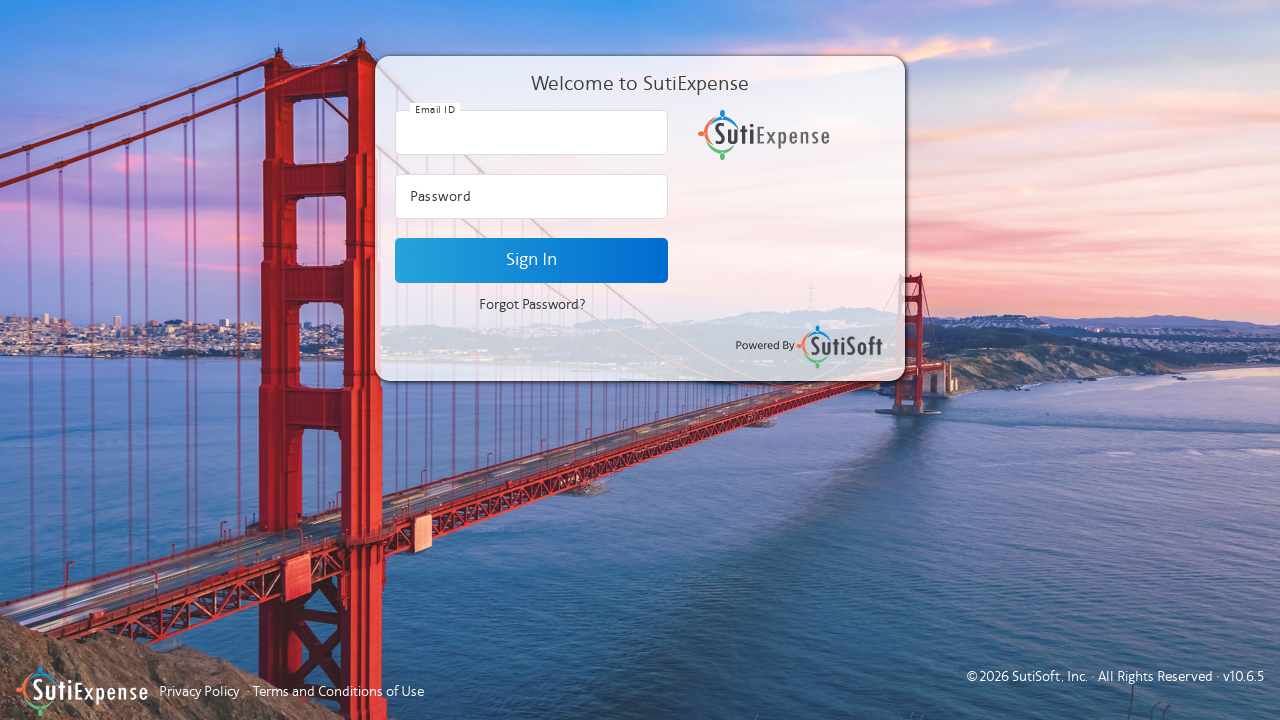

Page refreshed
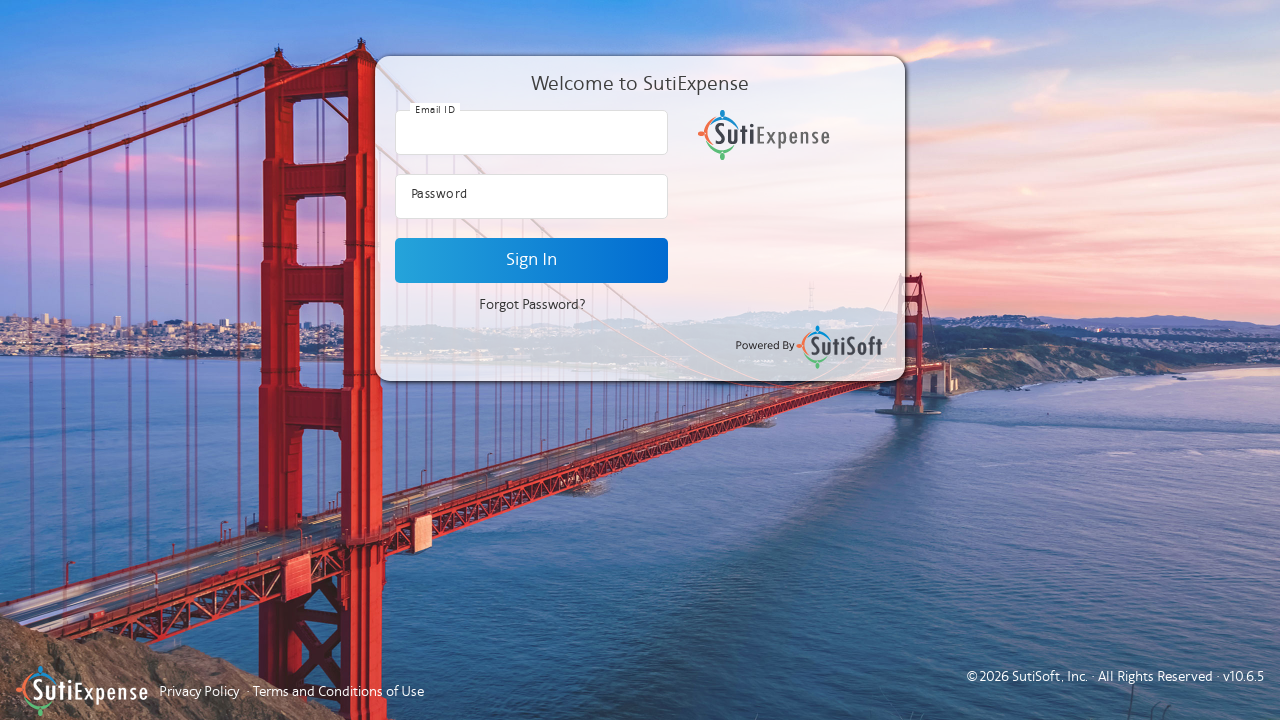

Refreshed page loaded with domcontentloaded state
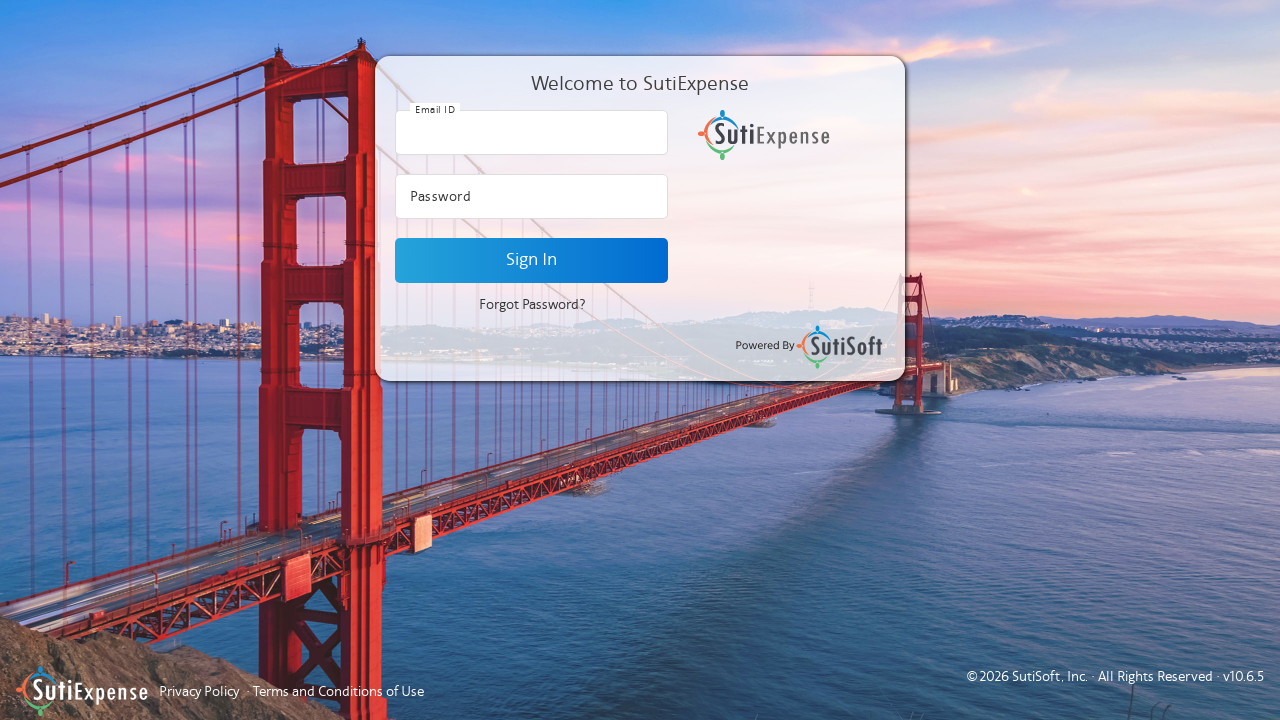

Retrieved current URL: https://apps17.sutisoft.com/Loginpage.jsp?lang=
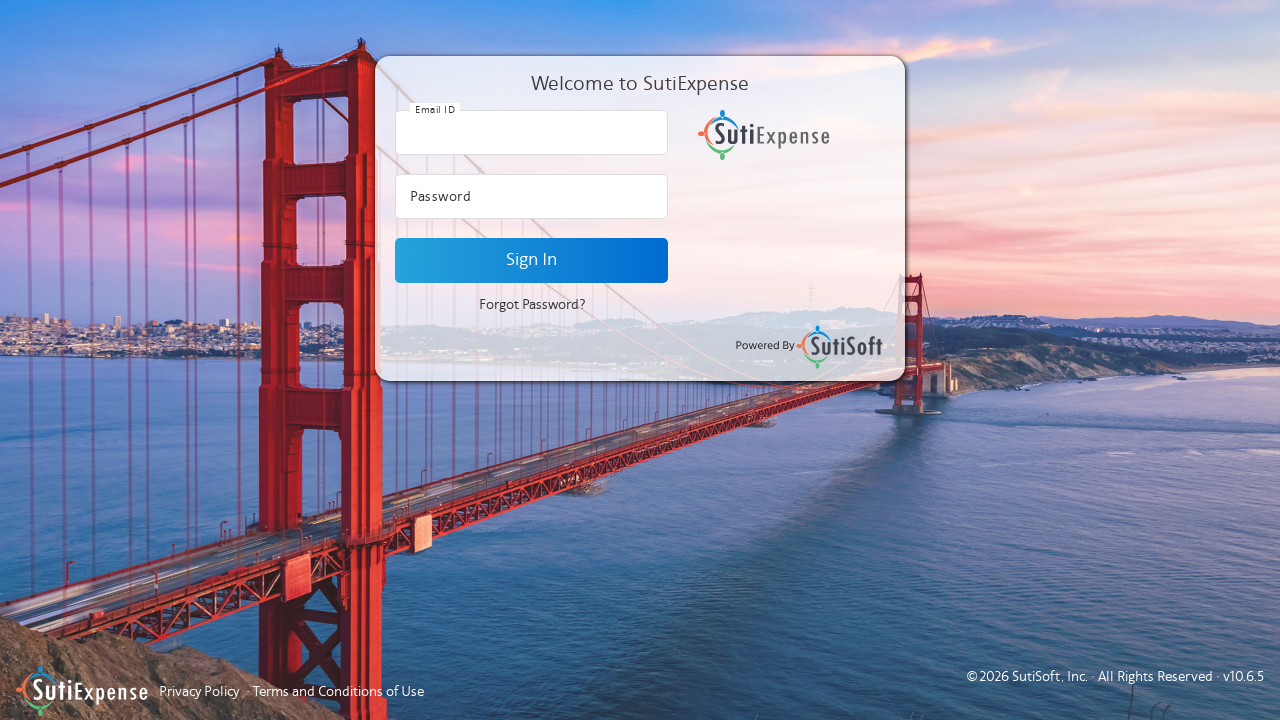

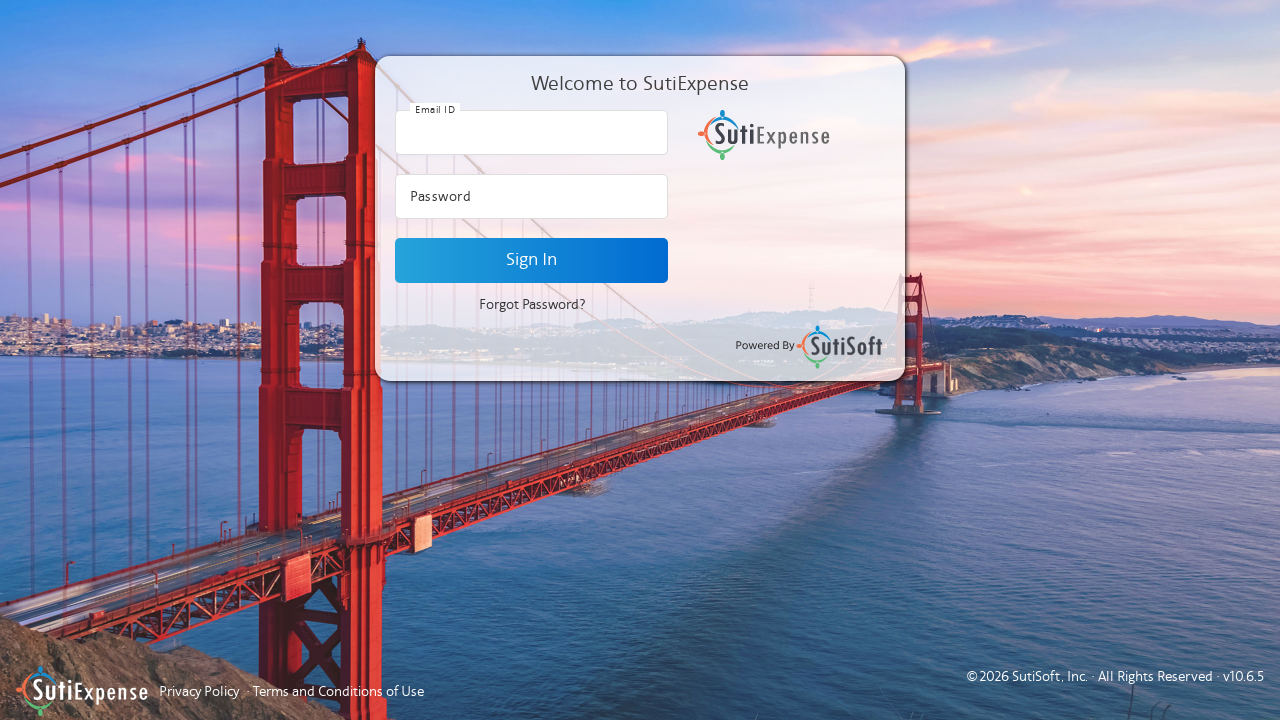